Tests marking all todo items as completed using the toggle all checkbox

Starting URL: https://demo.playwright.dev/todomvc

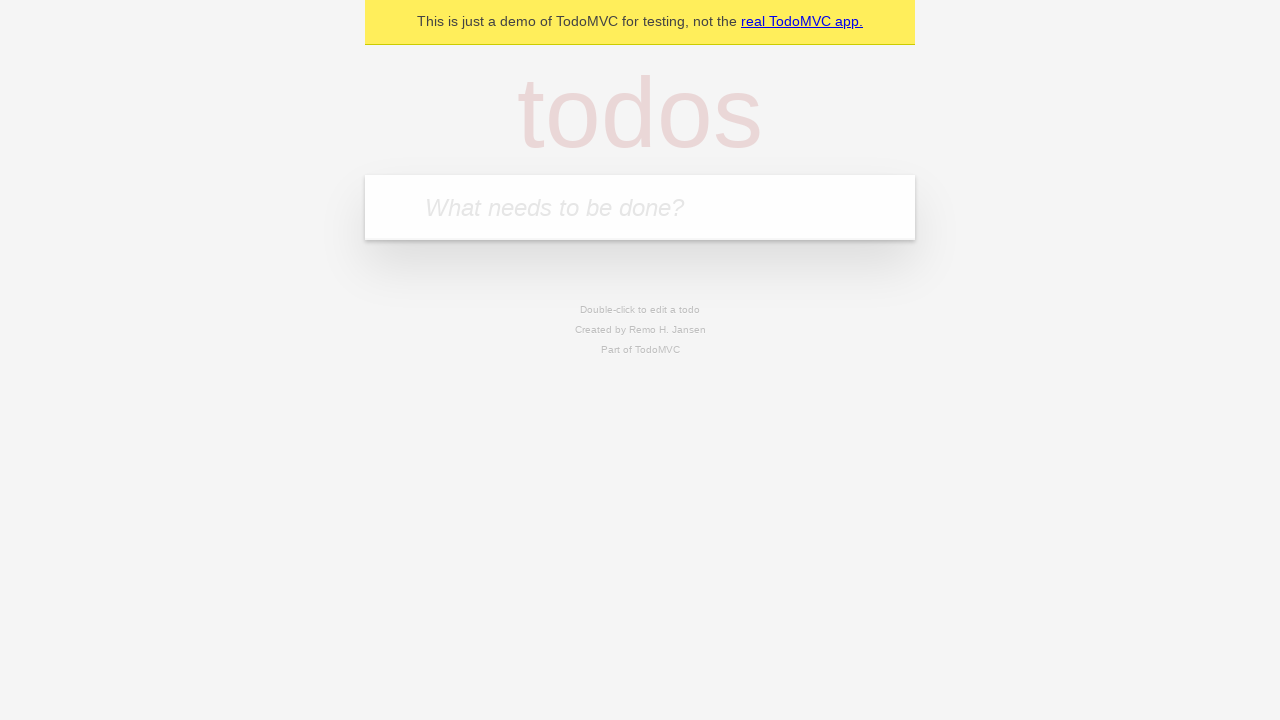

Navigated to TodoMVC demo application
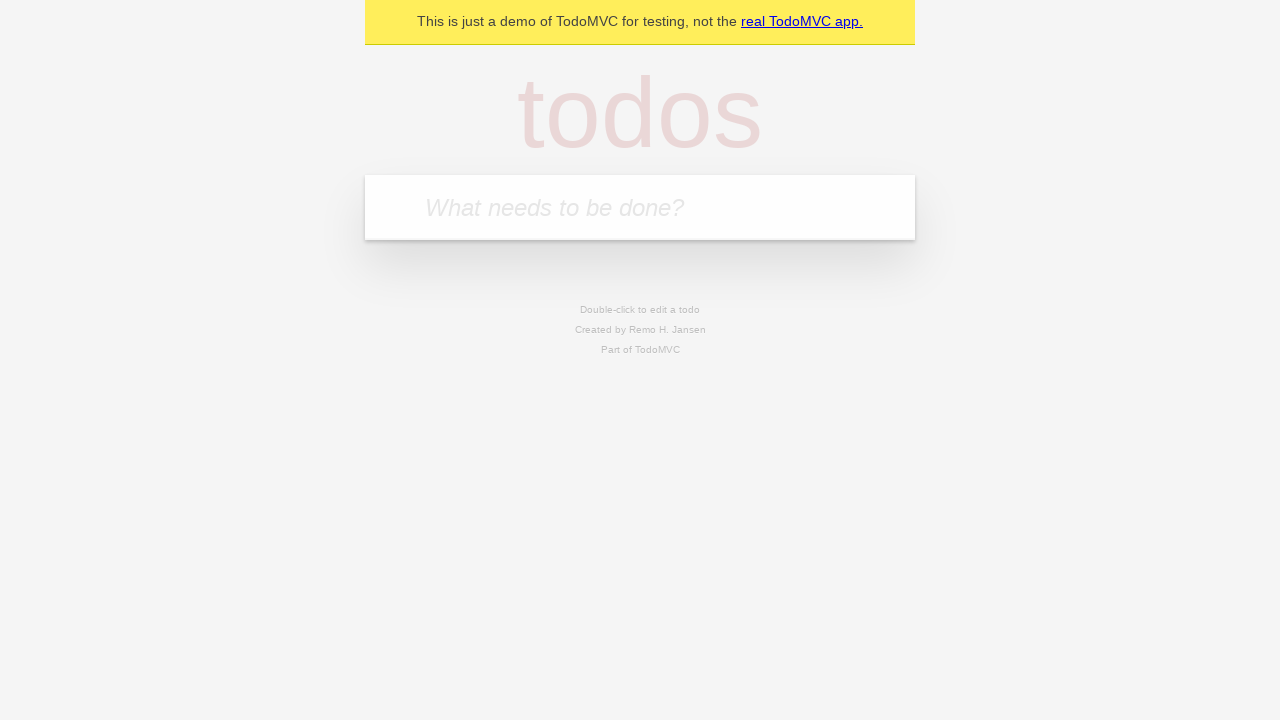

Located the 'What needs to be done?' input field
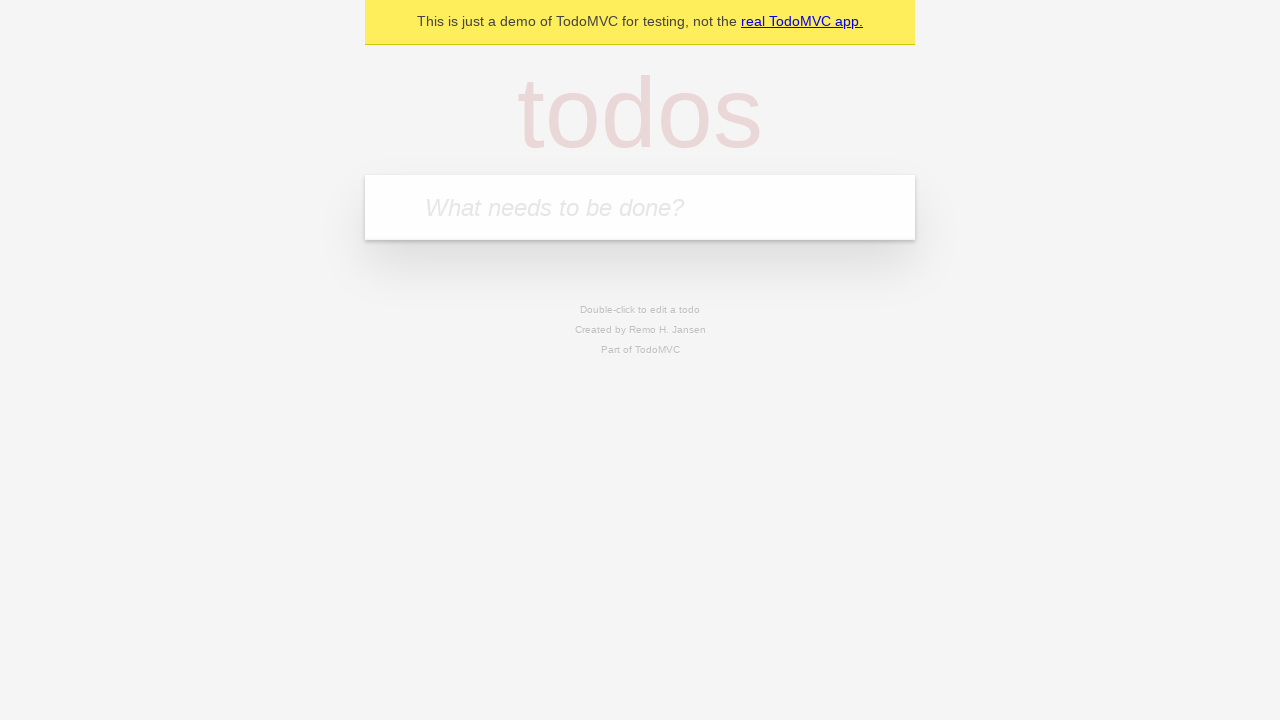

Filled todo input with 'buy some cheese' on internal:attr=[placeholder="What needs to be done?"i]
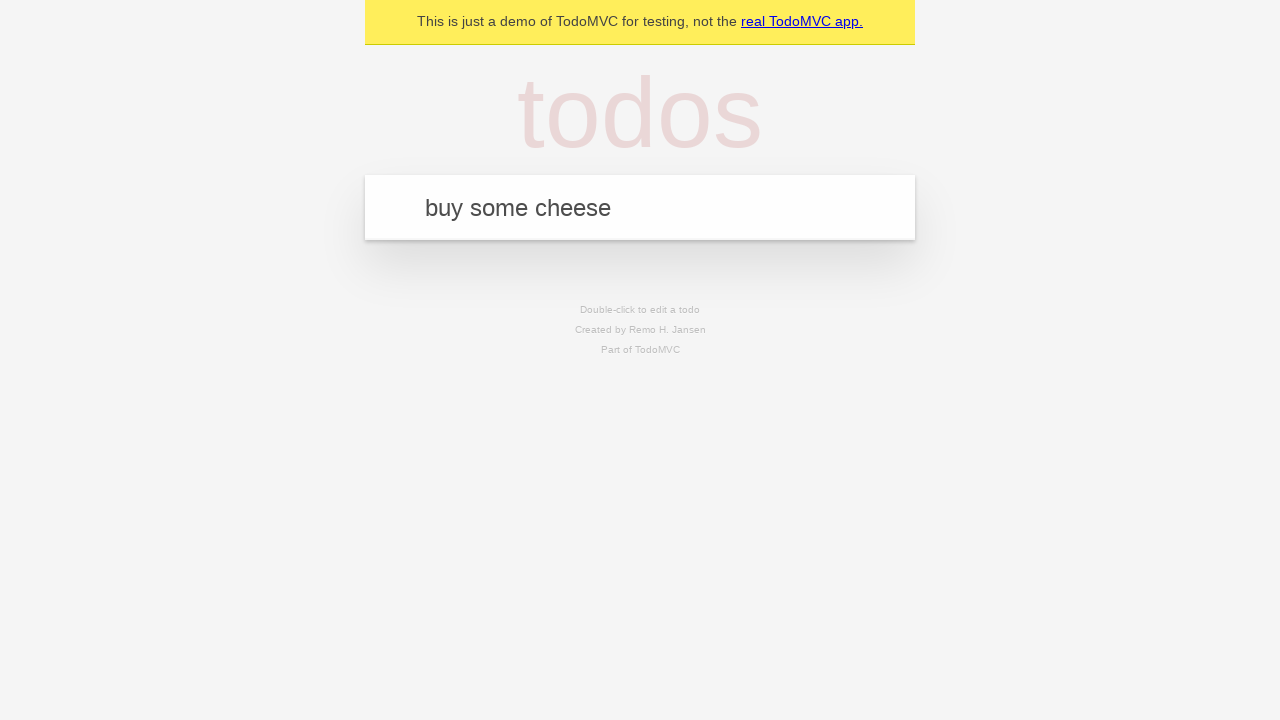

Pressed Enter to create todo 'buy some cheese' on internal:attr=[placeholder="What needs to be done?"i]
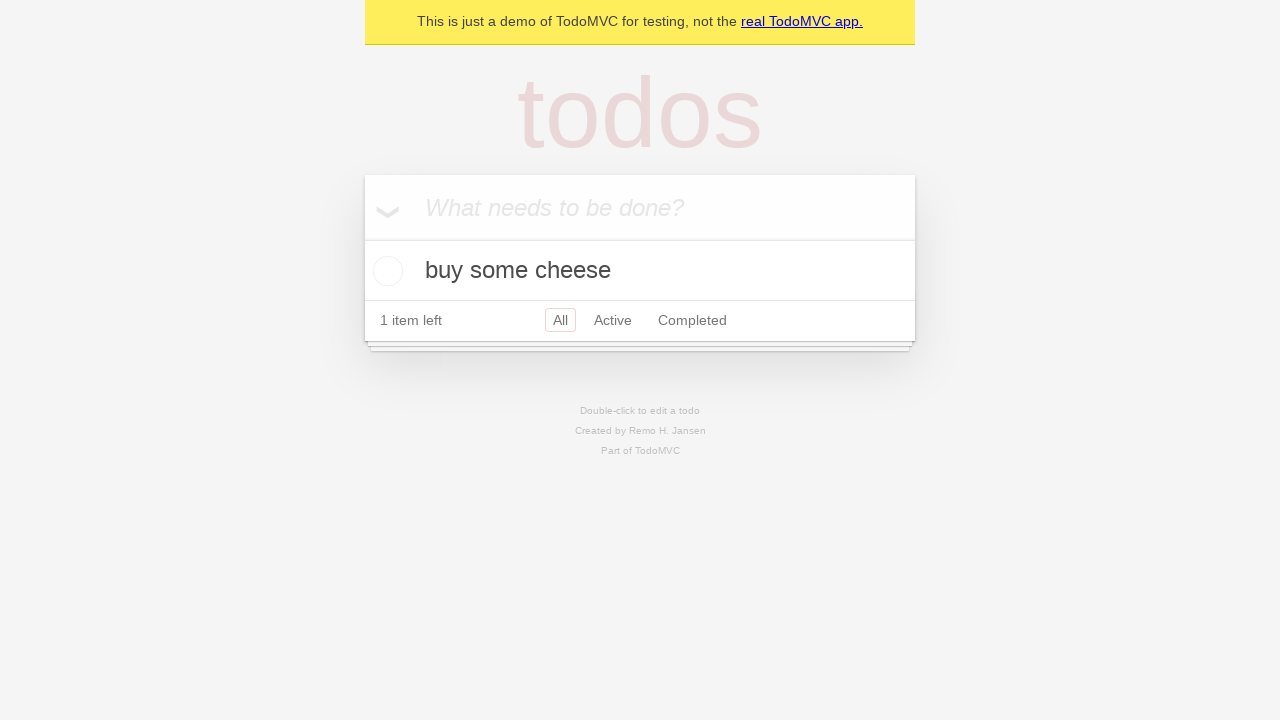

Filled todo input with 'feed the cat' on internal:attr=[placeholder="What needs to be done?"i]
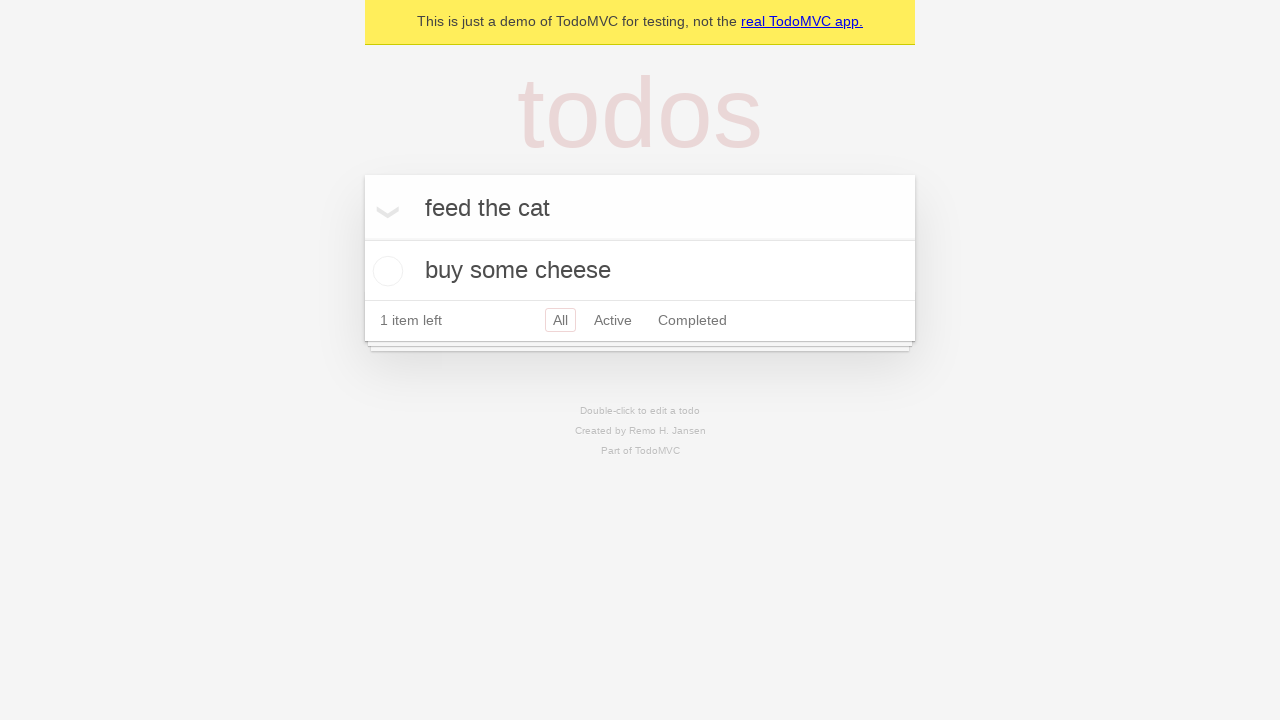

Pressed Enter to create todo 'feed the cat' on internal:attr=[placeholder="What needs to be done?"i]
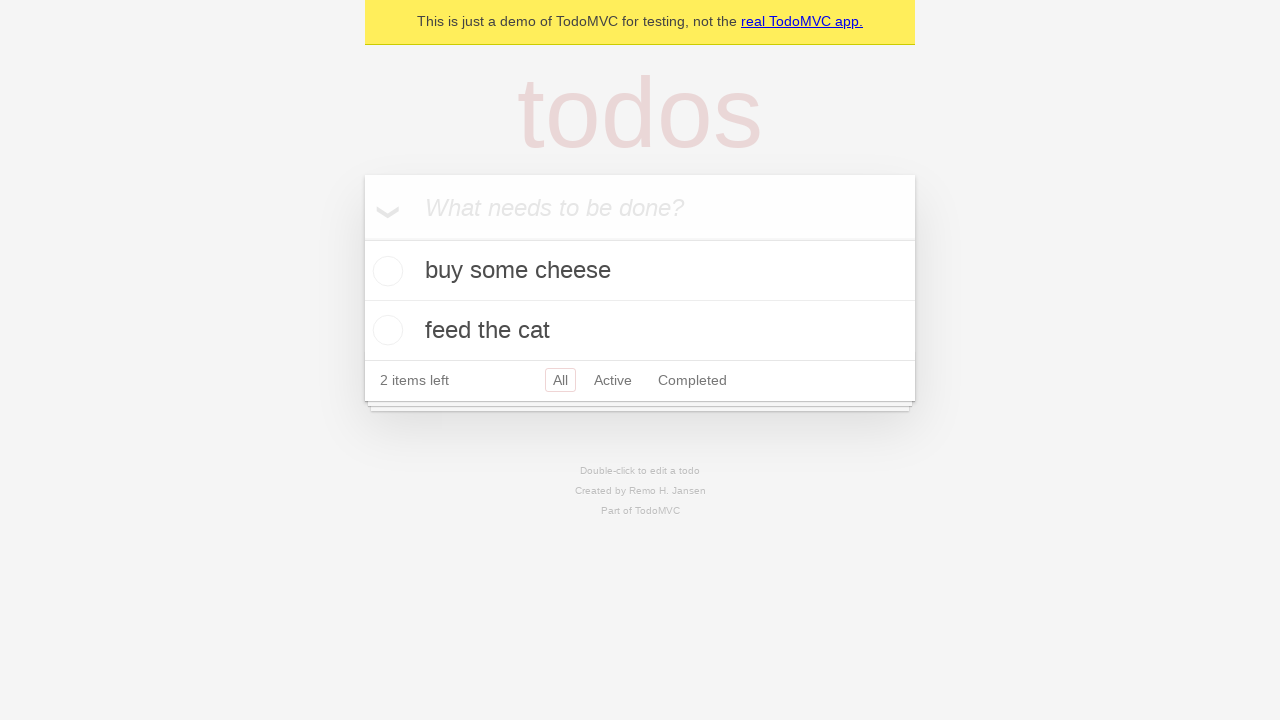

Filled todo input with 'book a doctors appointment' on internal:attr=[placeholder="What needs to be done?"i]
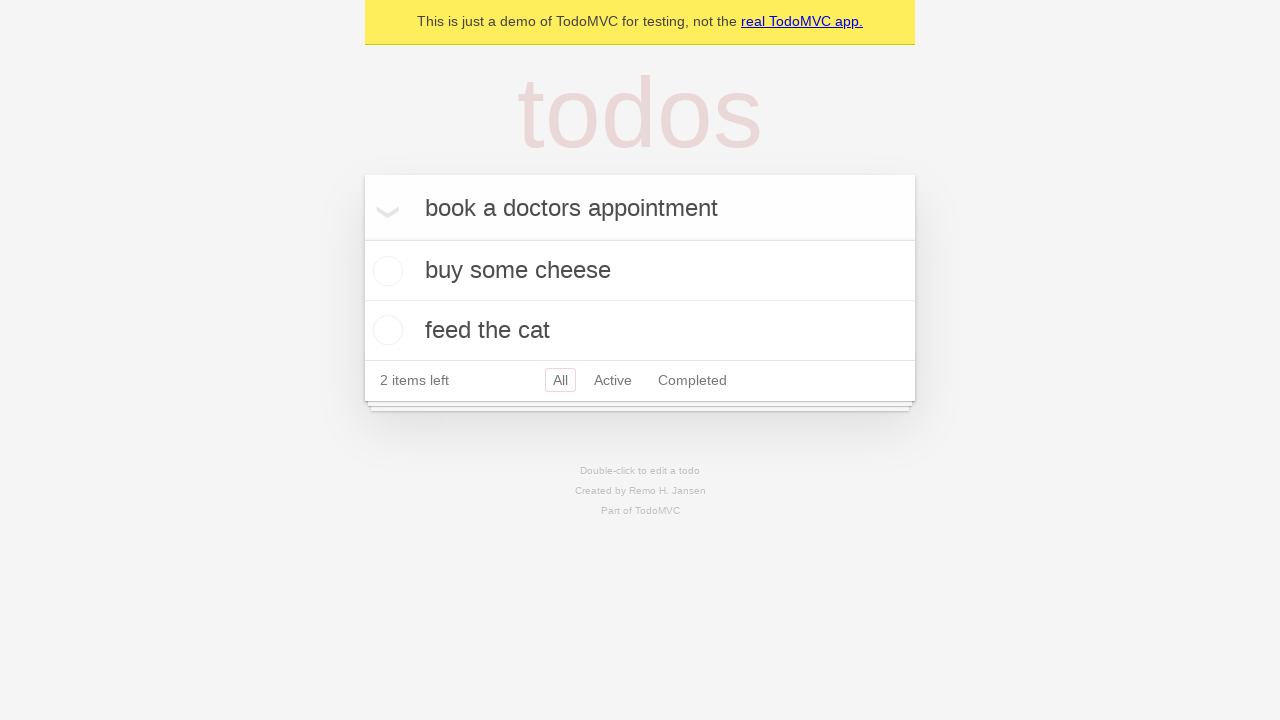

Pressed Enter to create todo 'book a doctors appointment' on internal:attr=[placeholder="What needs to be done?"i]
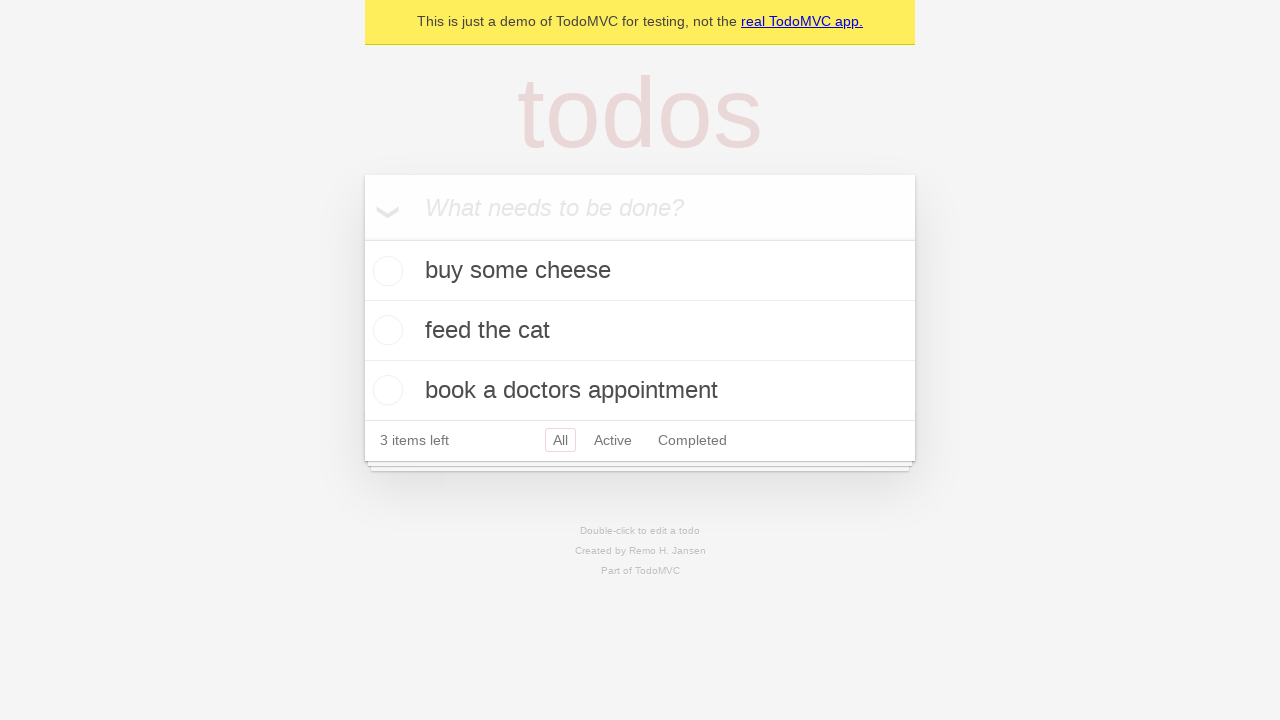

Clicked 'Mark all as complete' toggle checkbox at (362, 238) on internal:label="Mark all as complete"i
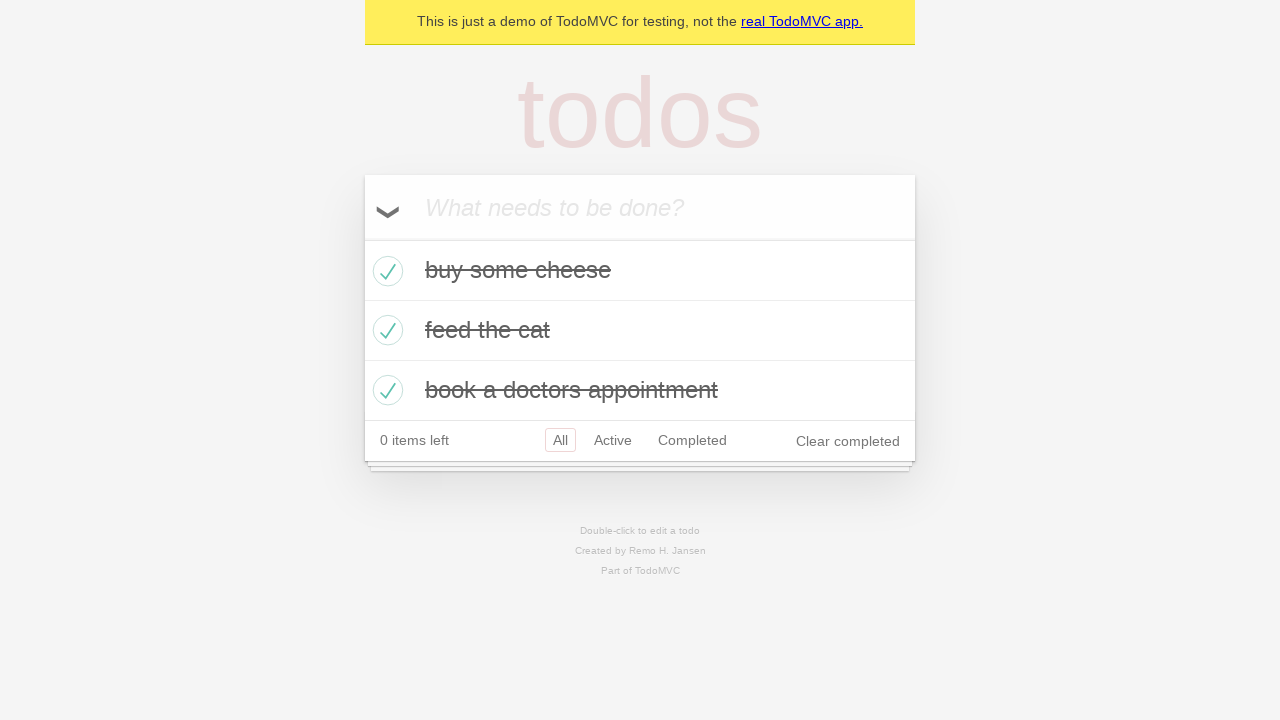

All todo items marked as completed
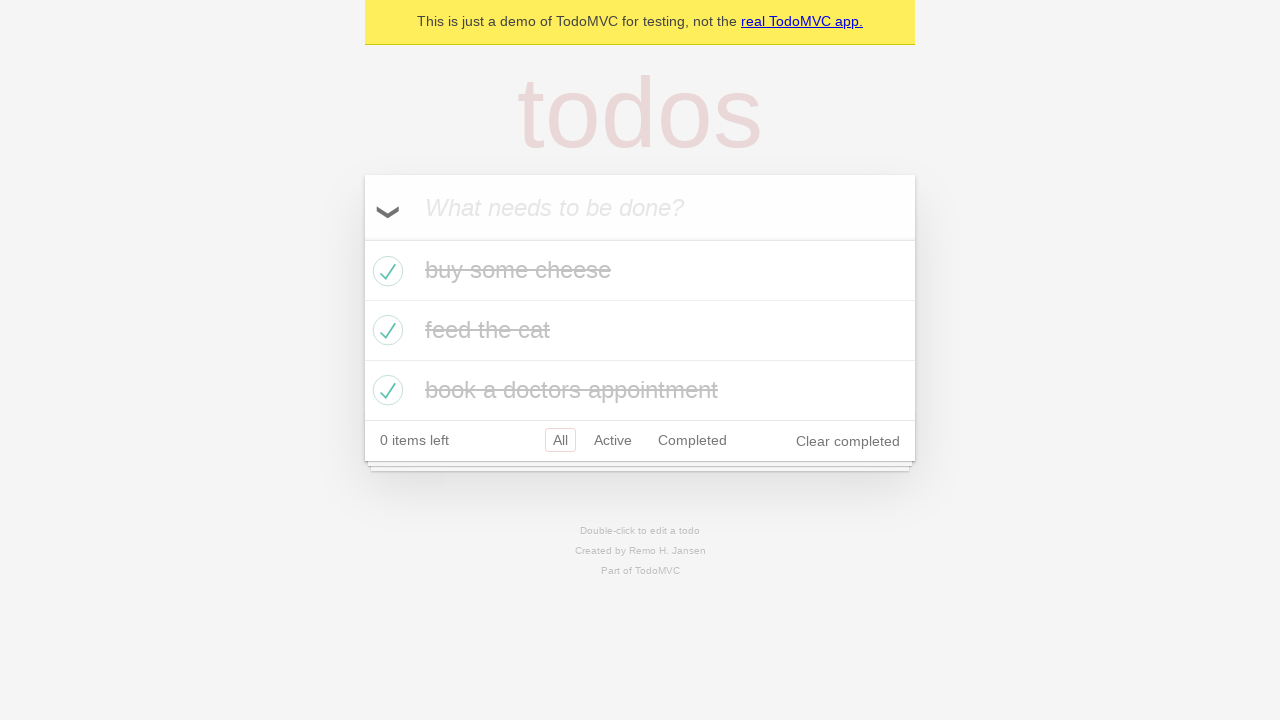

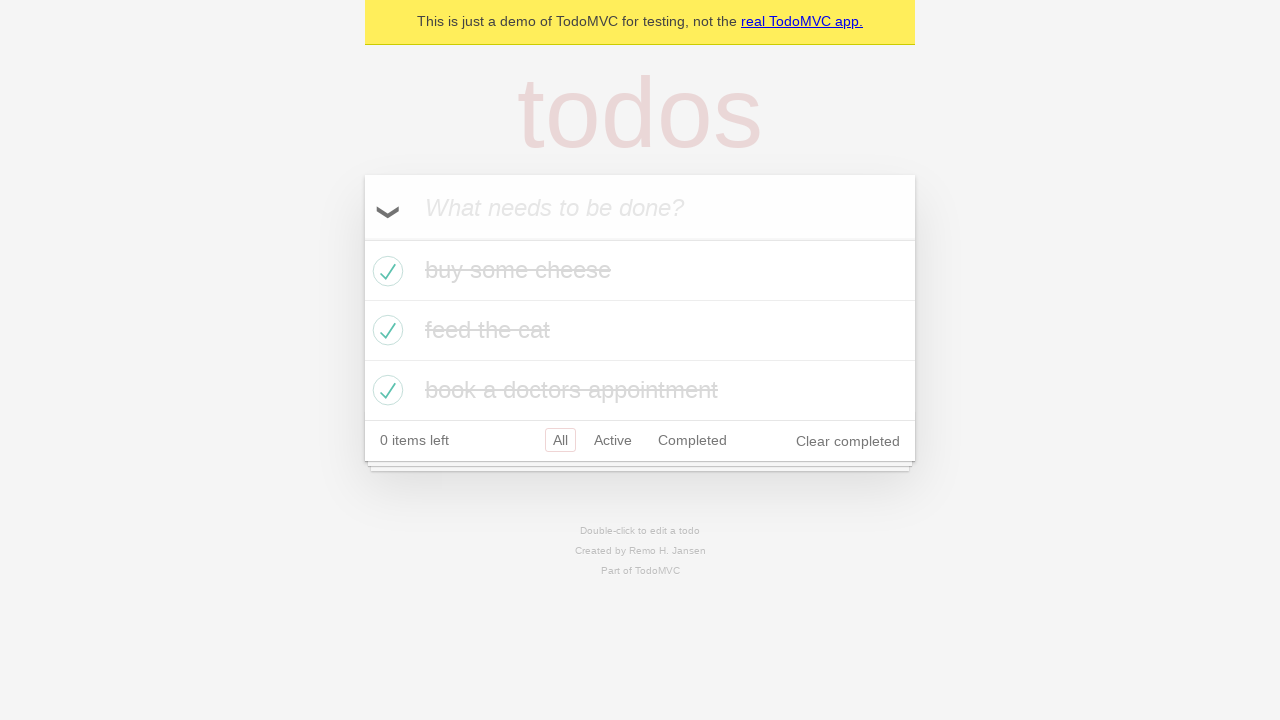